Tests access to payment form elements by checking for booking section visibility, service options, and payment method options.

Starting URL: https://ittheal.com/3t/

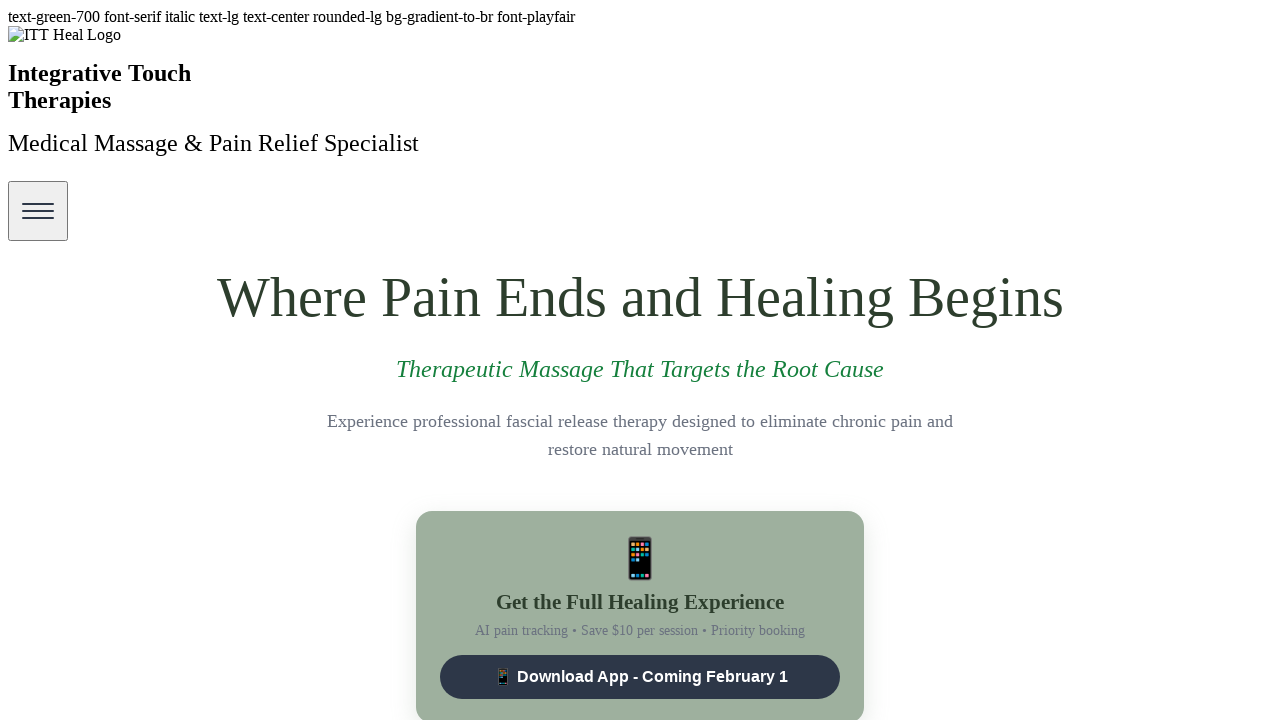

Waited for page to reach networkidle state
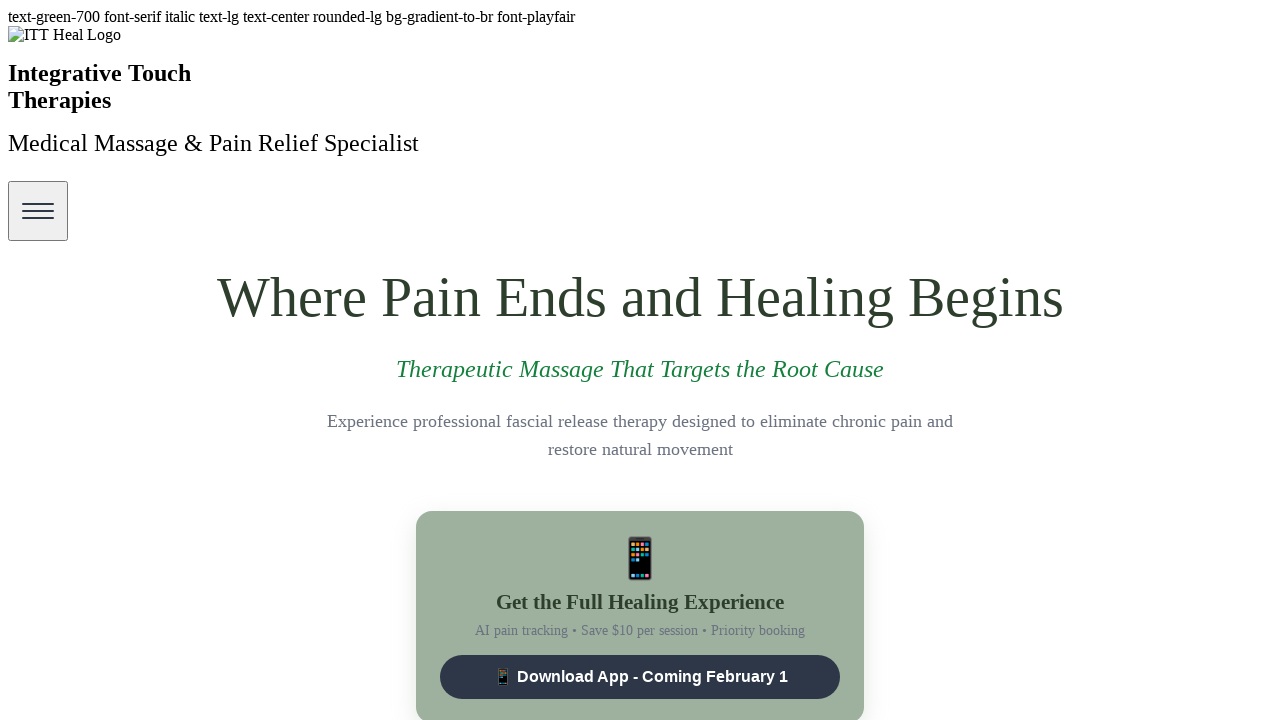

Waited 2000ms for page to fully render
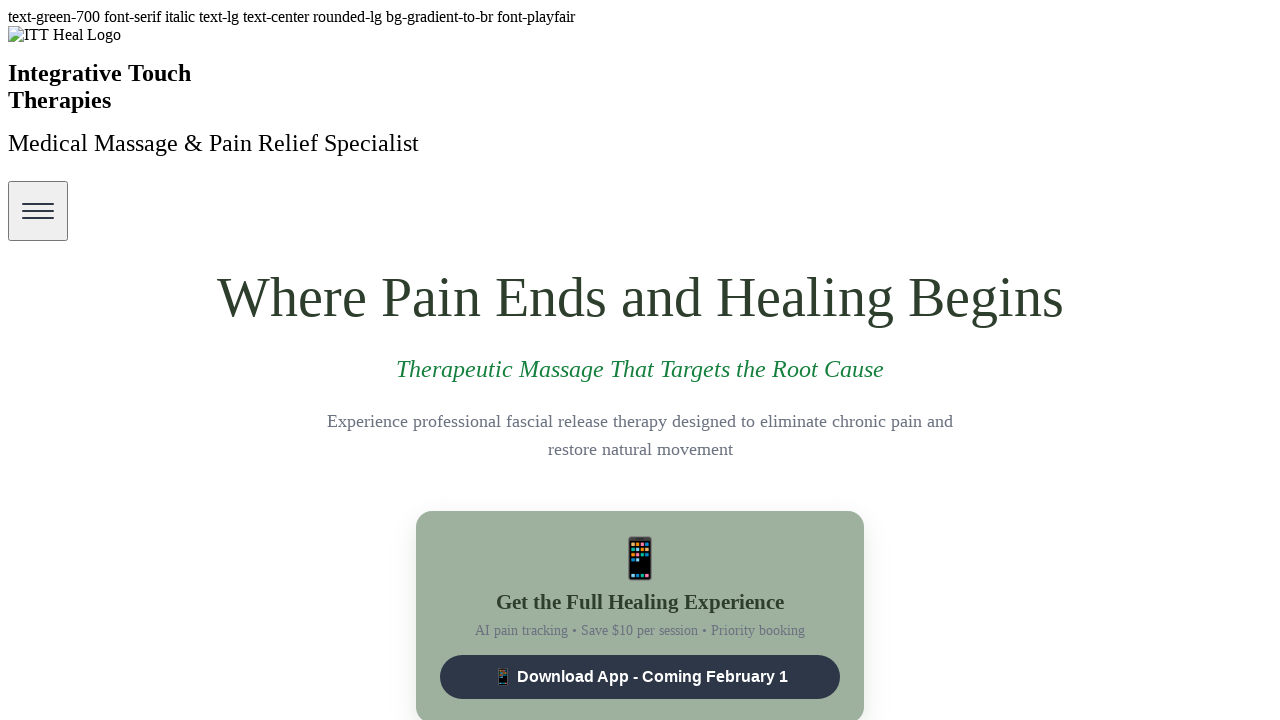

Located booking section element
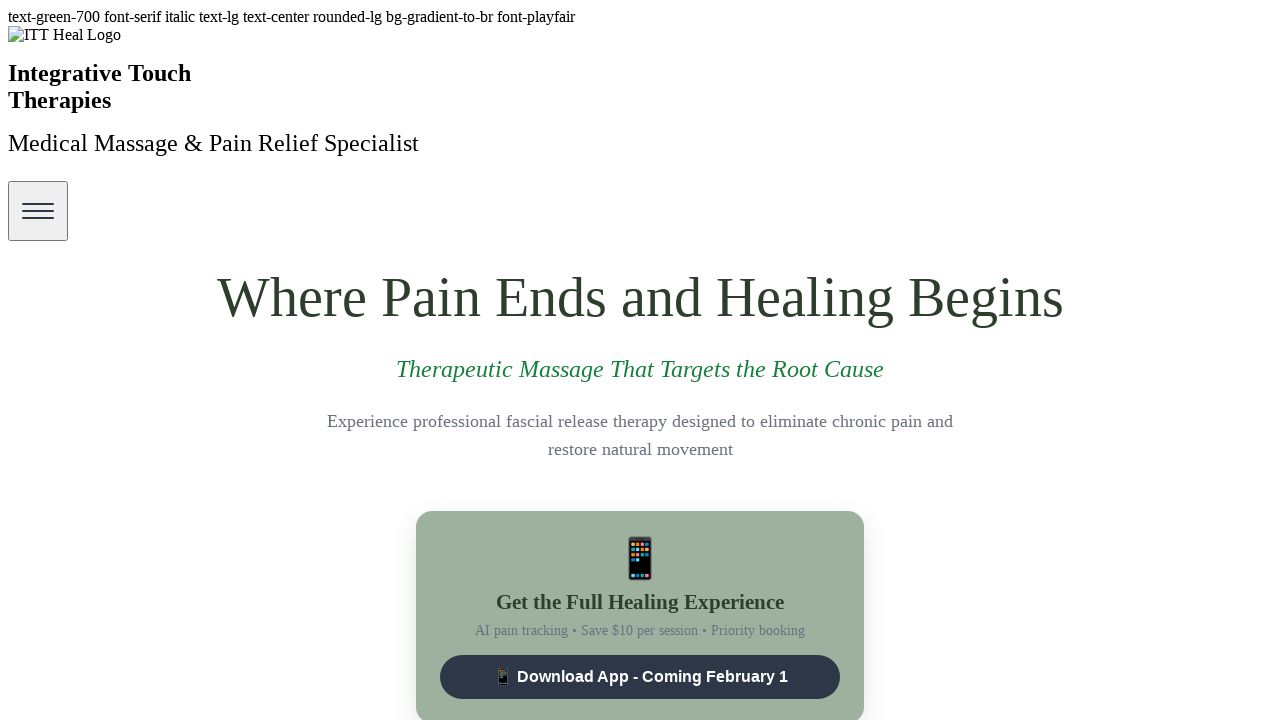

Scrolled booking section into view
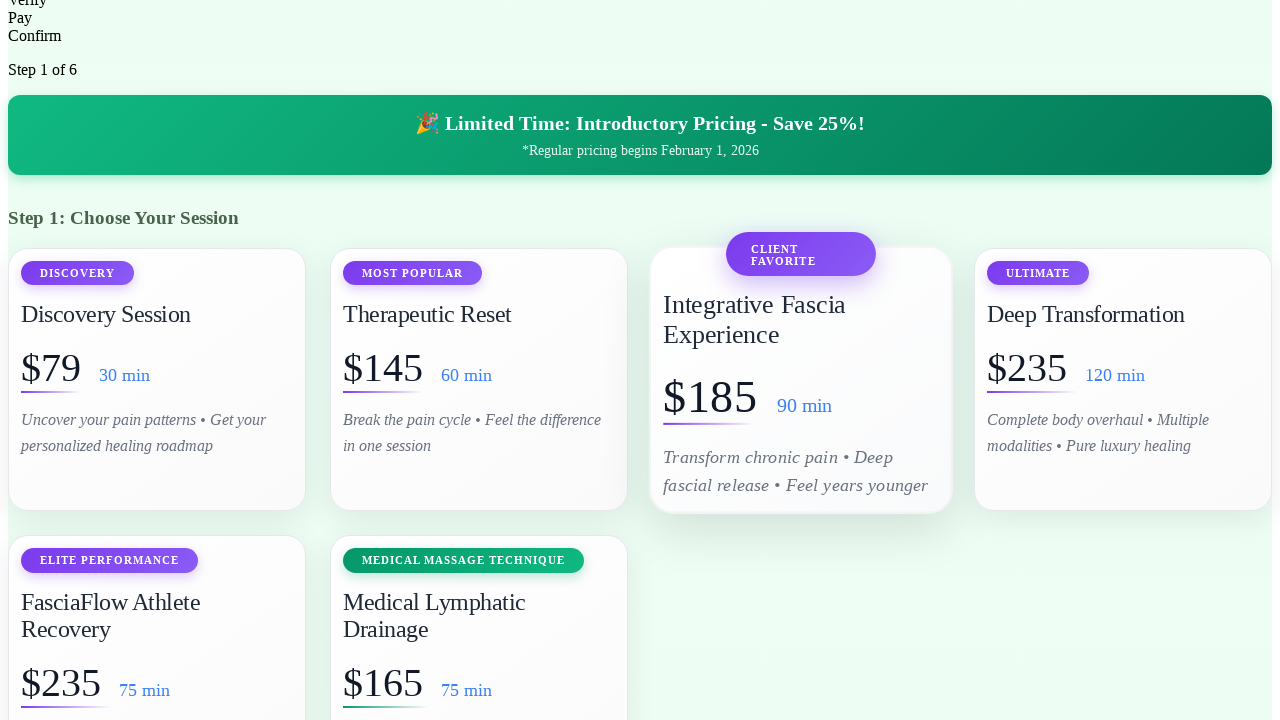

Waited 2000ms after scrolling to booking section
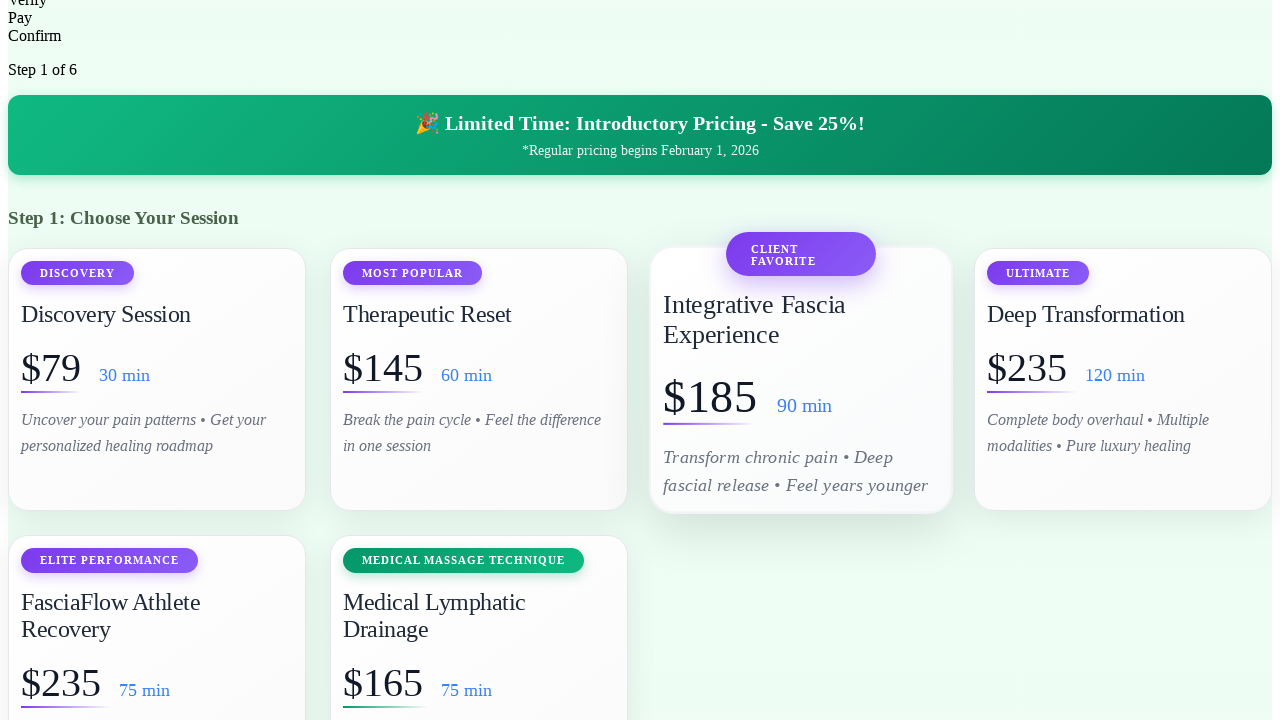

Found 8 service options
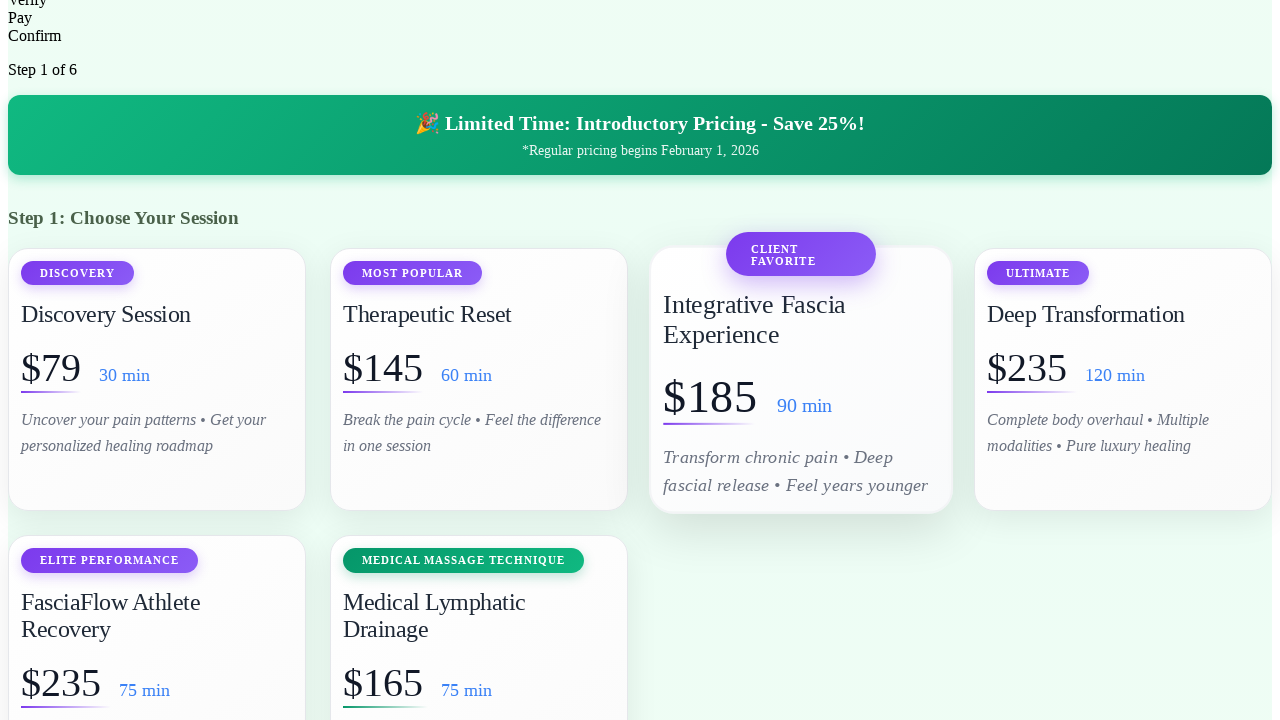

Found 5 payment method options
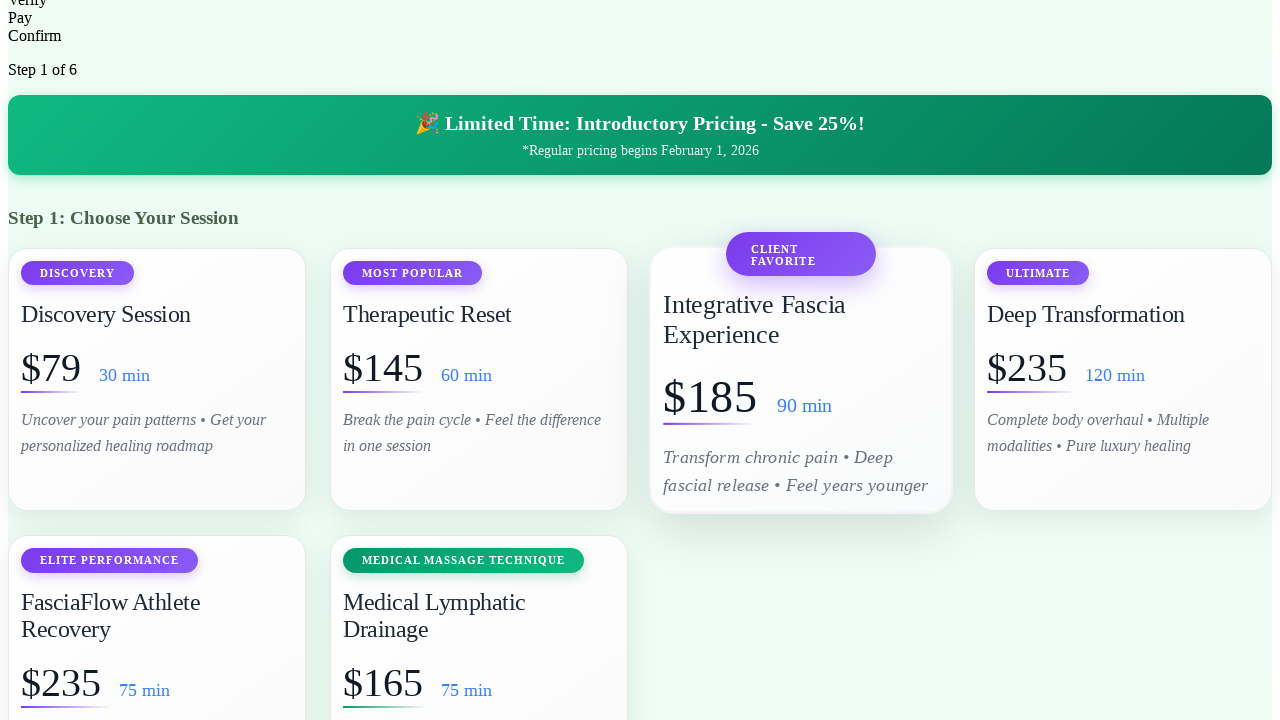

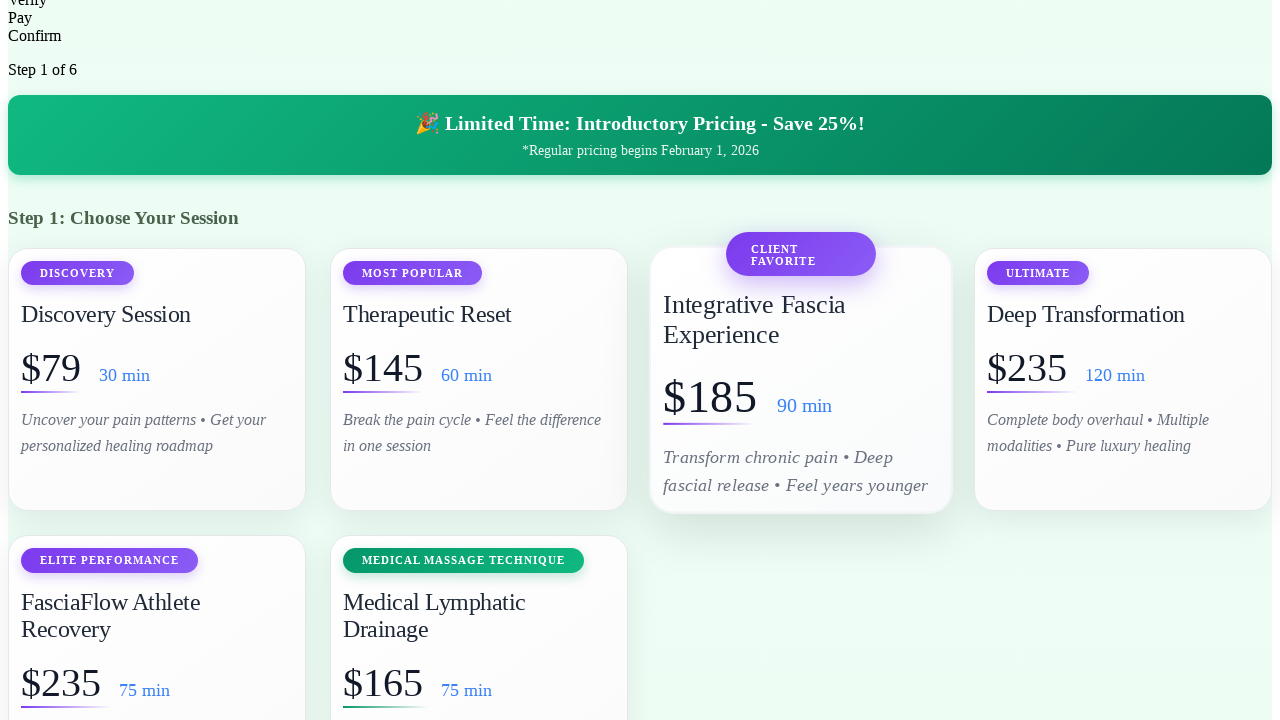